Tests that multiple checkboxes (Pizza, Hamburguesa, Pasta, Helado, Torta) can be checked and unchecked

Starting URL: https://thefreerangetester.github.io/sandbox-automation-testing/

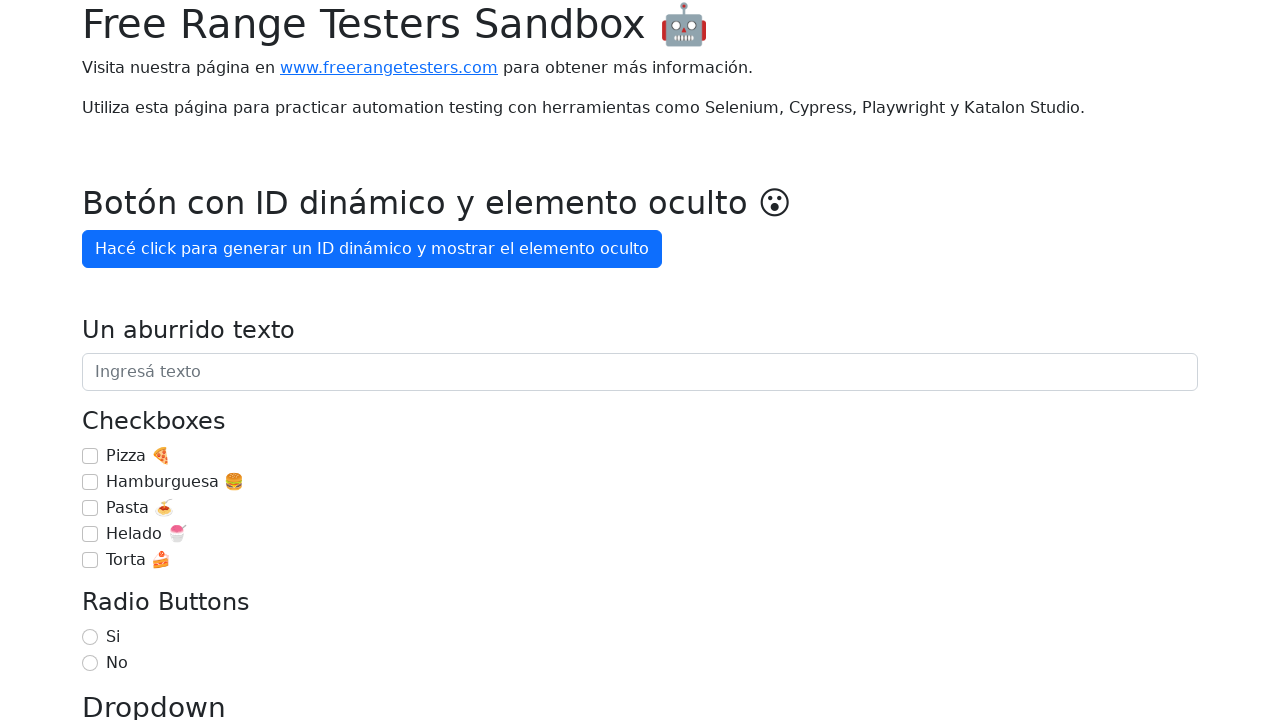

Navigated to sandbox automation testing page
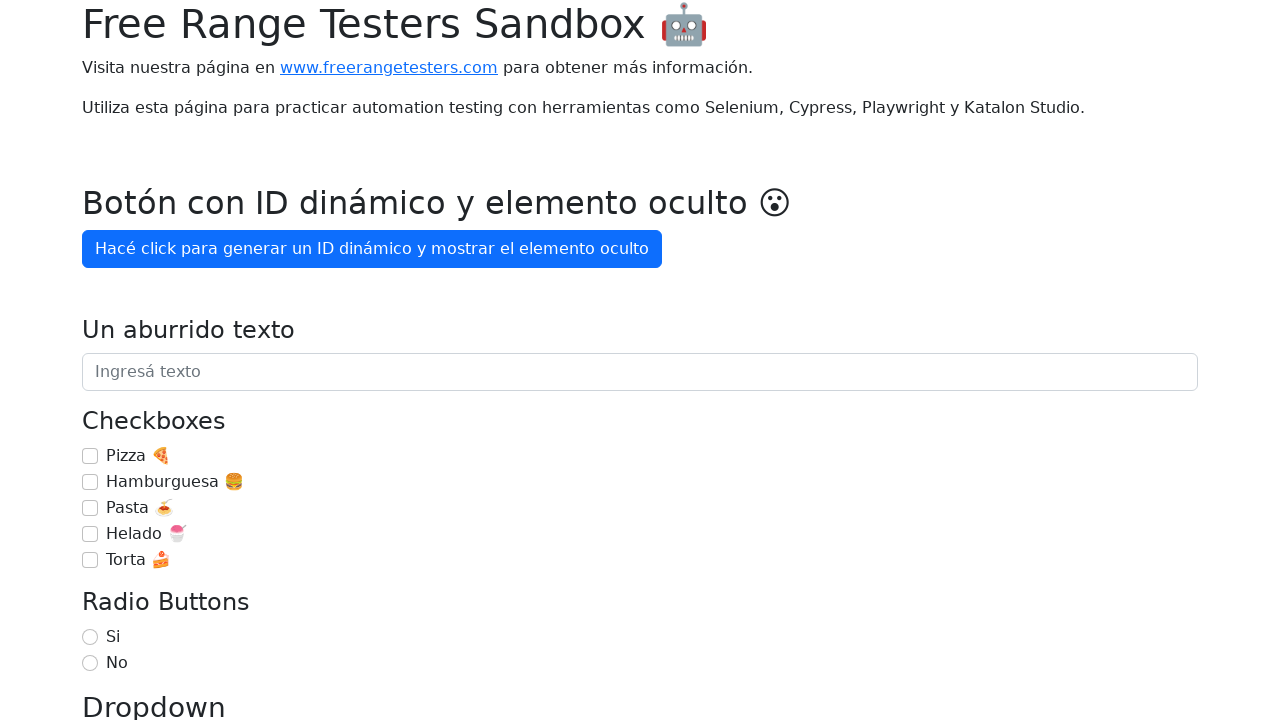

Checked checkbox: Pizza 🍕 at (90, 456) on internal:role=checkbox[name="Pizza 🍕"i]
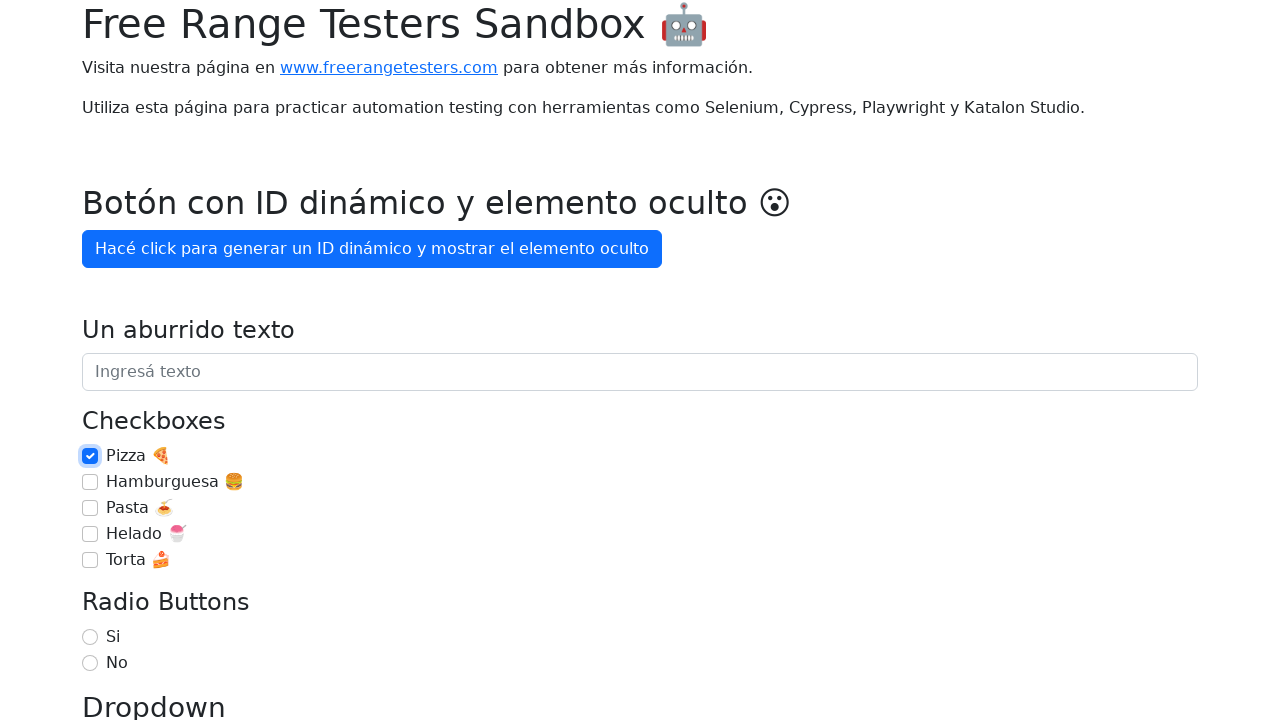

Unchecked checkbox: Pizza 🍕 at (90, 456) on internal:role=checkbox[name="Pizza 🍕"i]
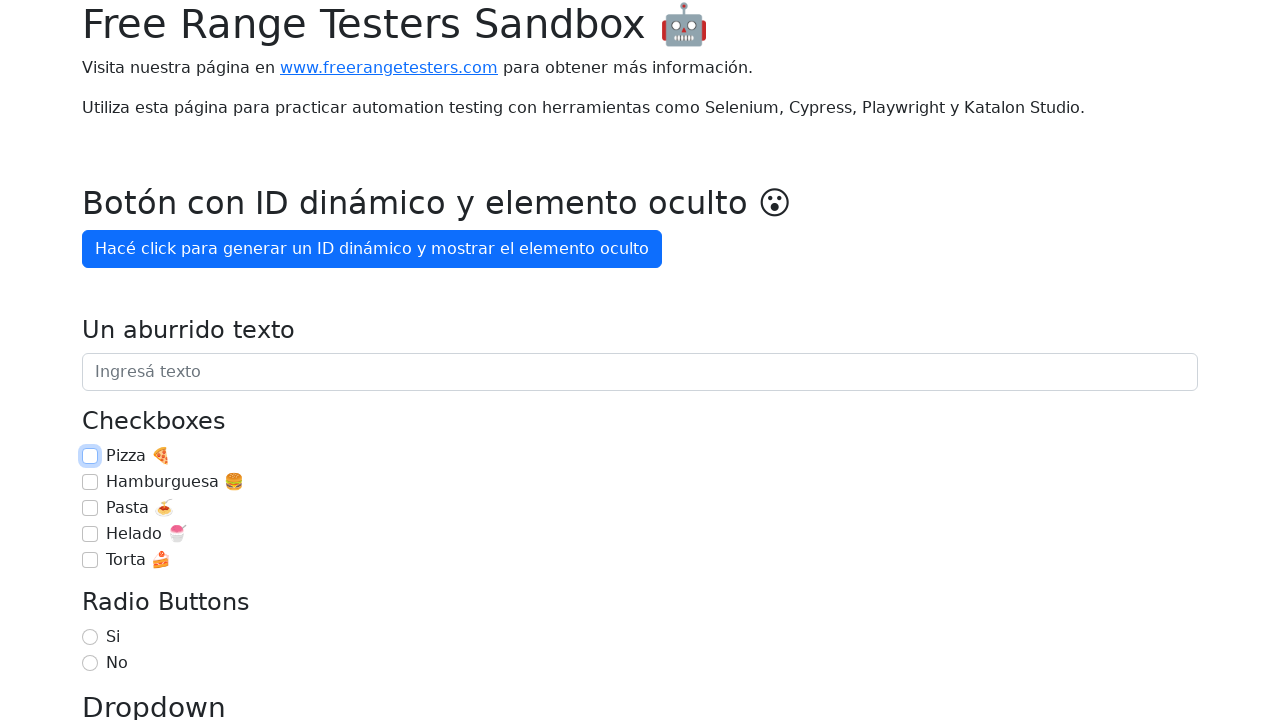

Checked checkbox: Hamburguesa 🍔 at (90, 482) on internal:role=checkbox[name="Hamburguesa 🍔"i]
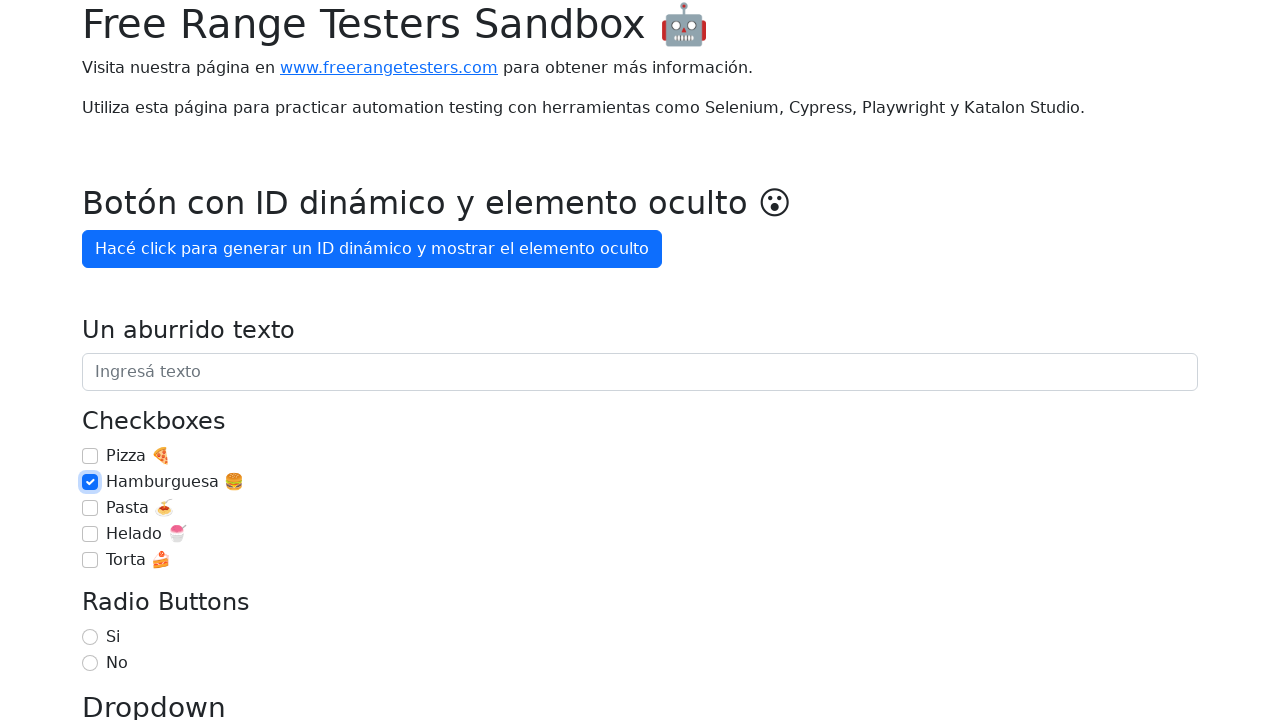

Unchecked checkbox: Hamburguesa 🍔 at (90, 482) on internal:role=checkbox[name="Hamburguesa 🍔"i]
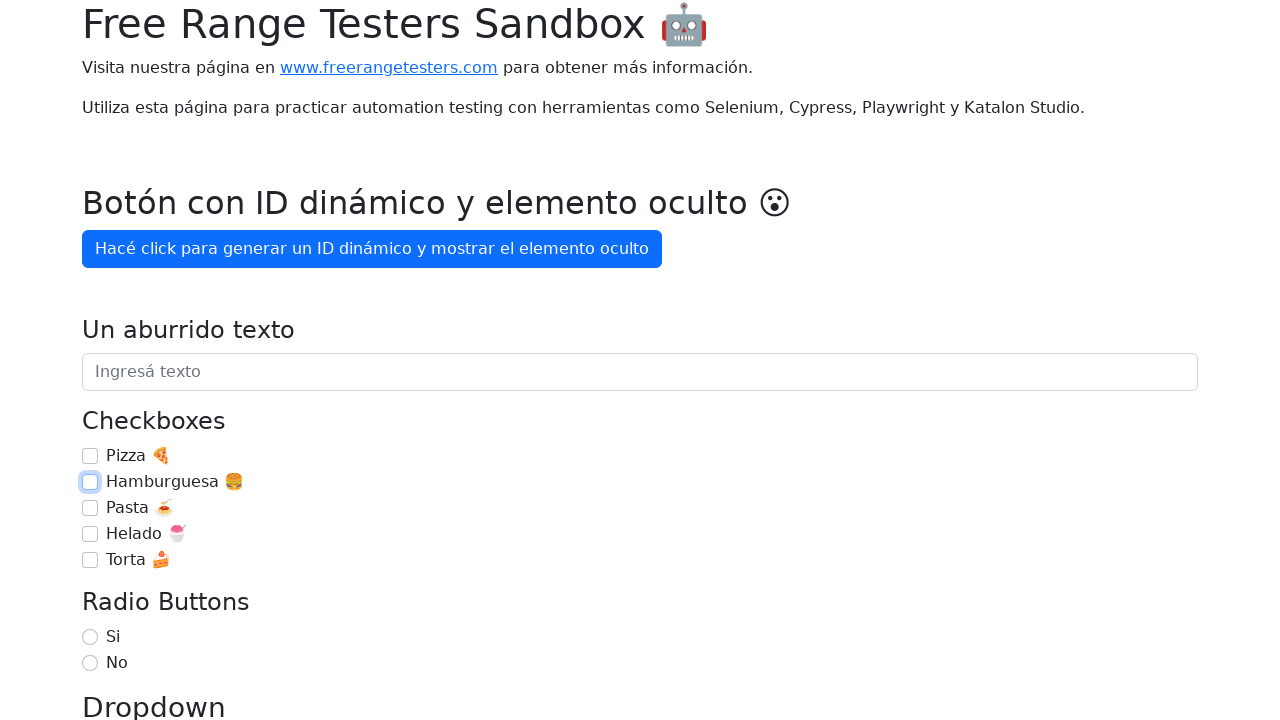

Checked checkbox: Pasta 🍝 at (90, 508) on internal:role=checkbox[name="Pasta 🍝"i]
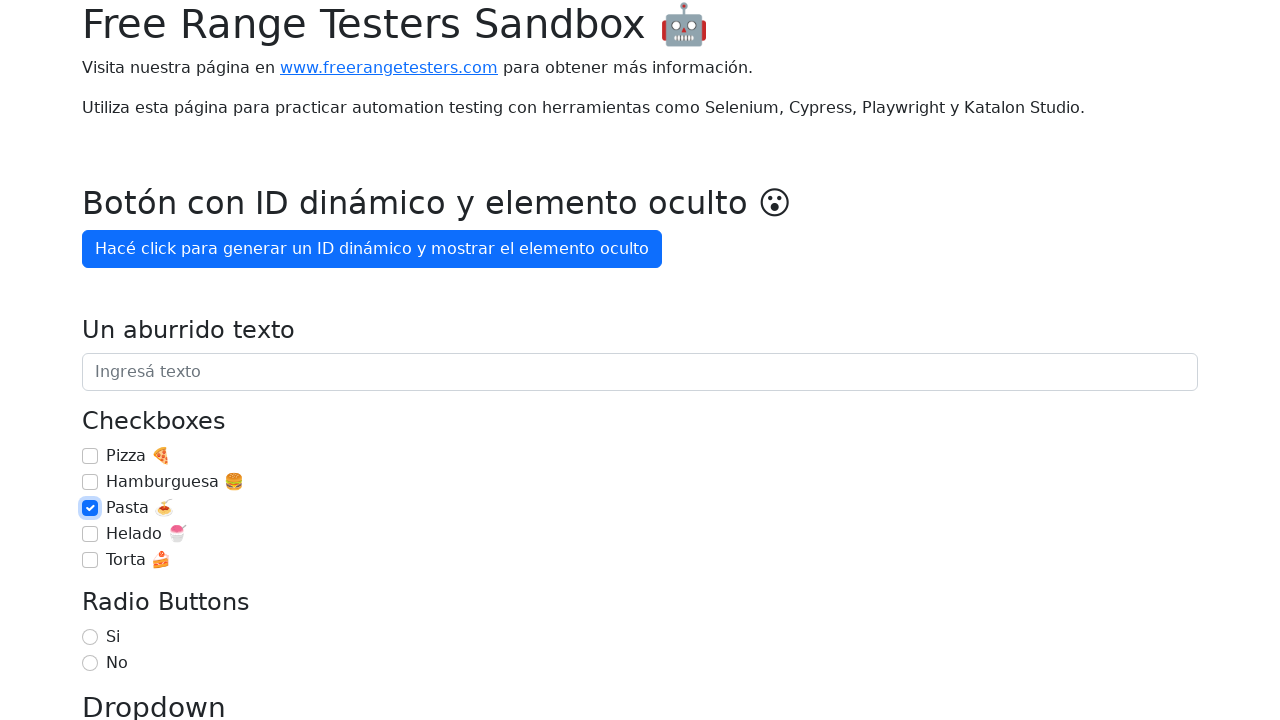

Unchecked checkbox: Pasta 🍝 at (90, 508) on internal:role=checkbox[name="Pasta 🍝"i]
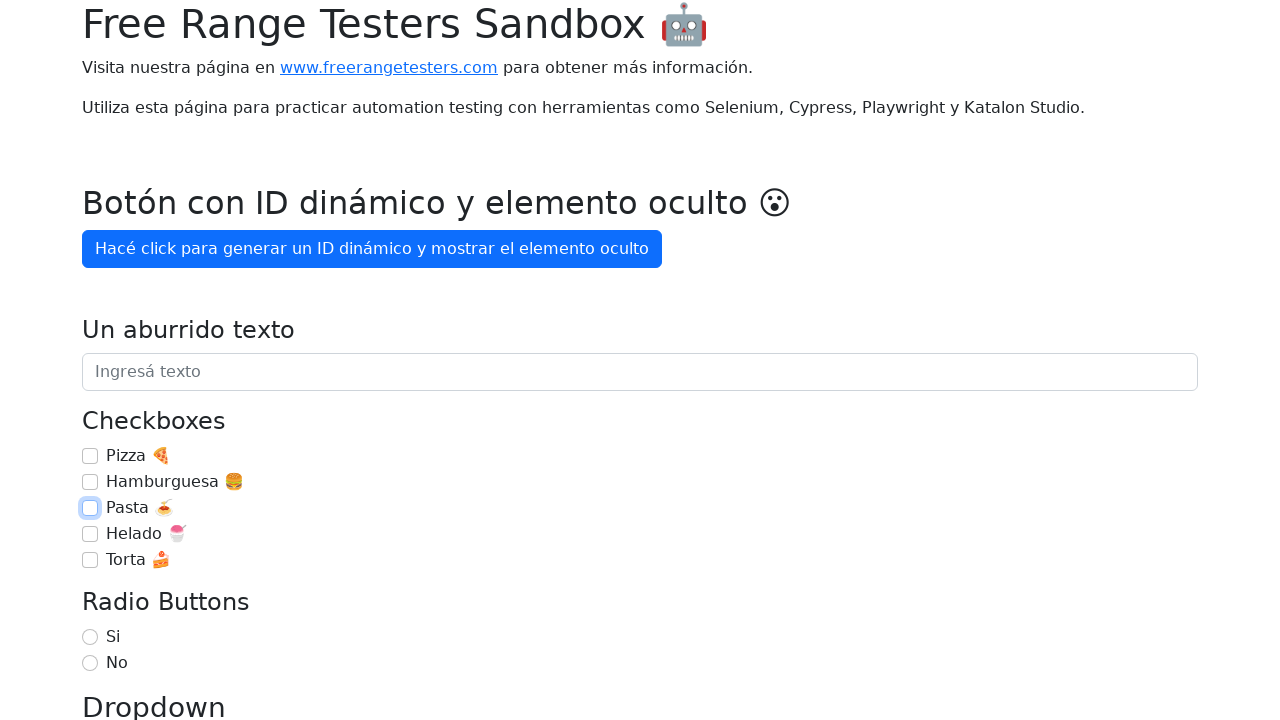

Checked checkbox: Helado 🍧 at (90, 534) on internal:role=checkbox[name="Helado 🍧"i]
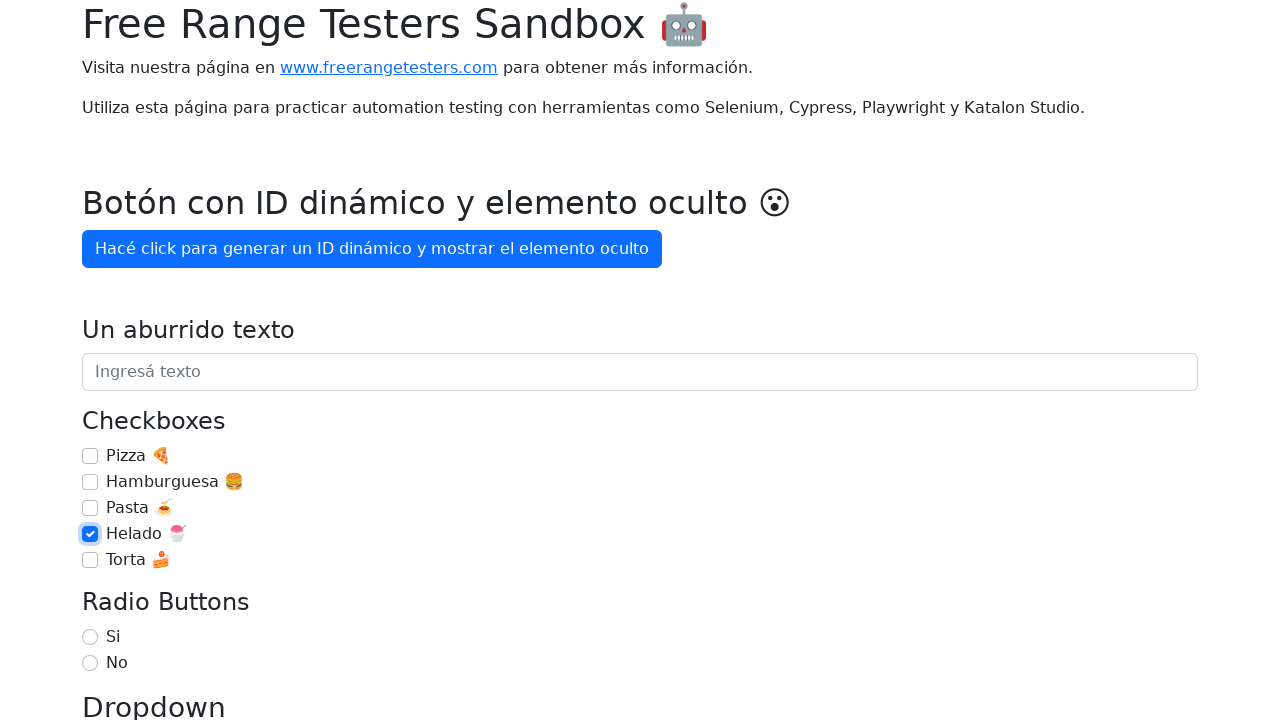

Unchecked checkbox: Helado 🍧 at (90, 534) on internal:role=checkbox[name="Helado 🍧"i]
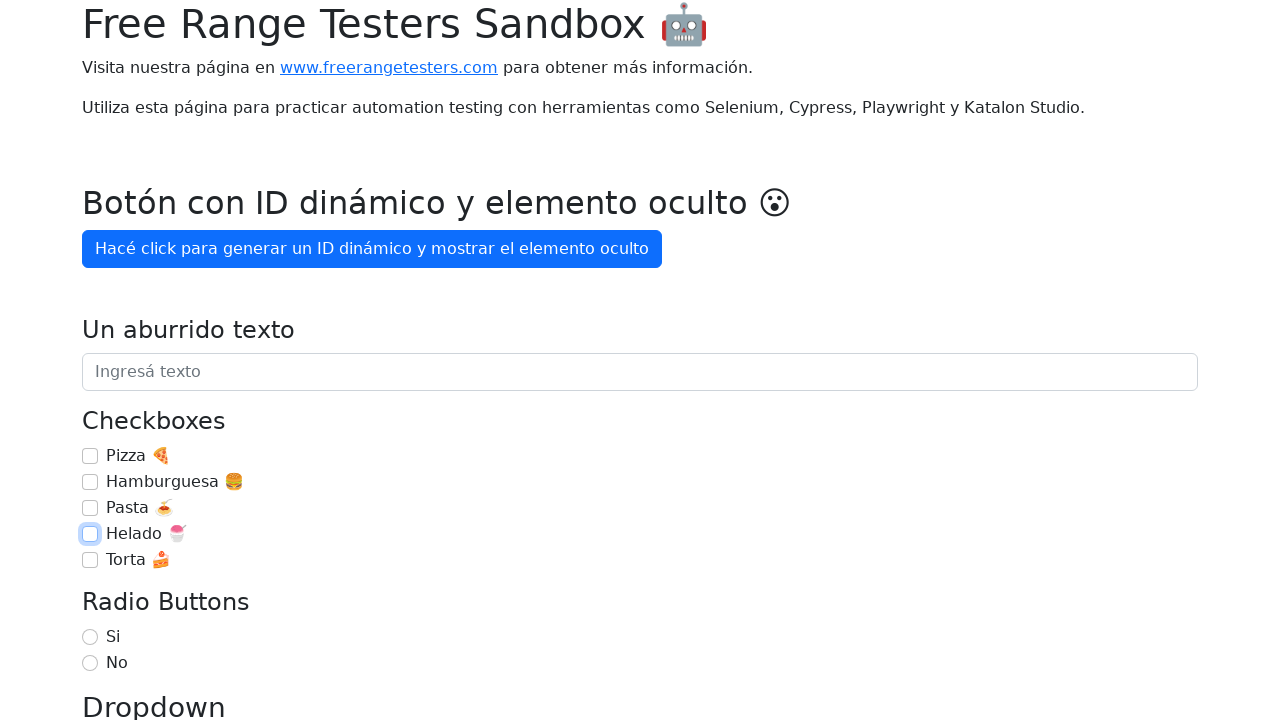

Checked checkbox: Torta 🍰 at (90, 560) on internal:role=checkbox[name="Torta 🍰"i]
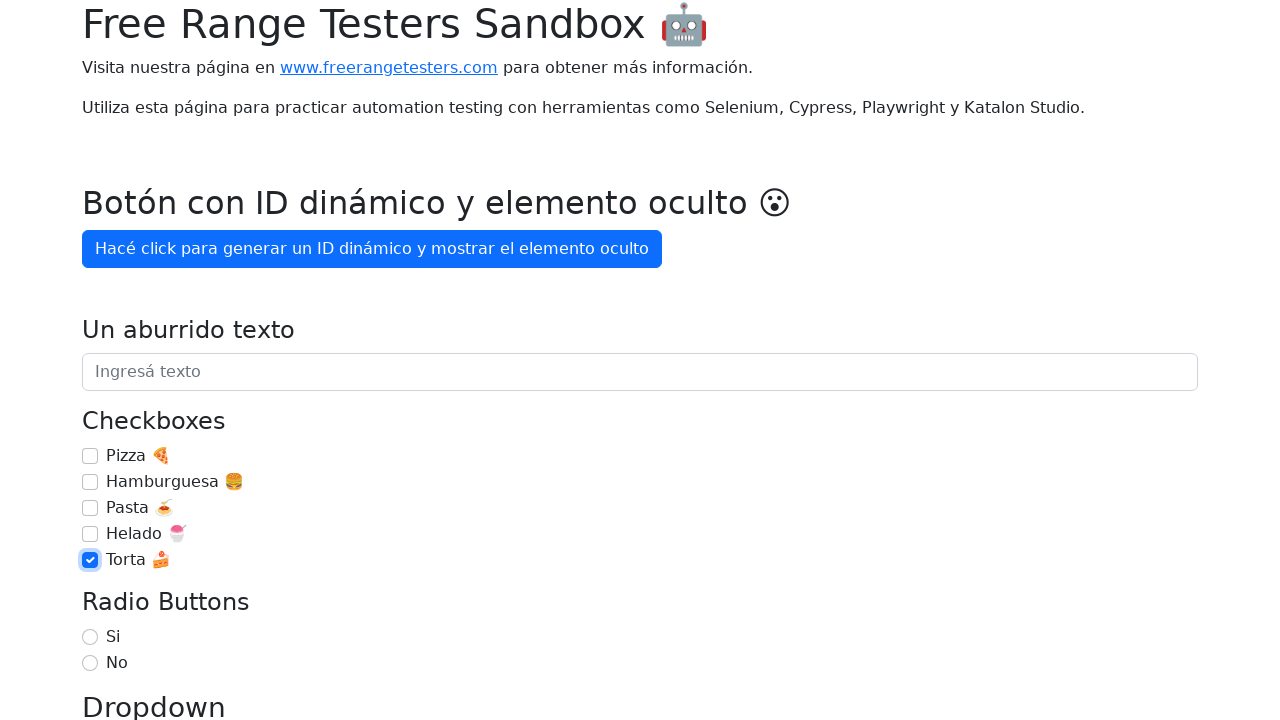

Unchecked checkbox: Torta 🍰 at (90, 560) on internal:role=checkbox[name="Torta 🍰"i]
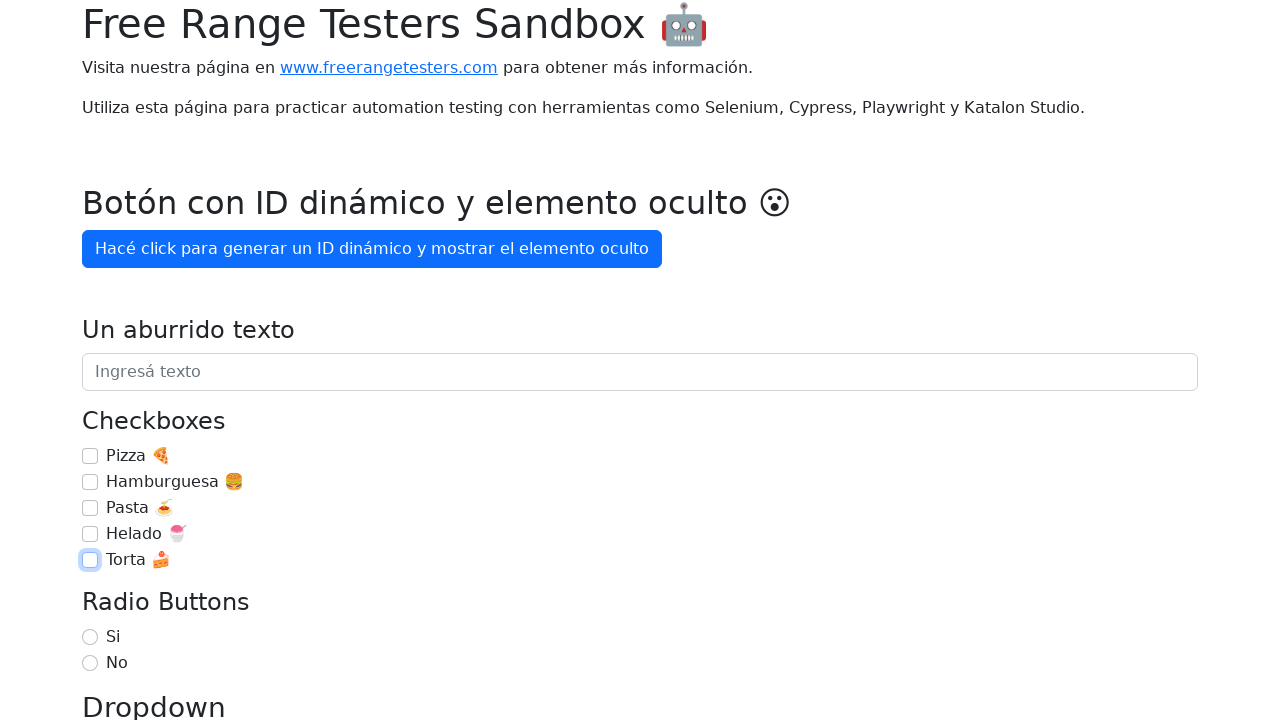

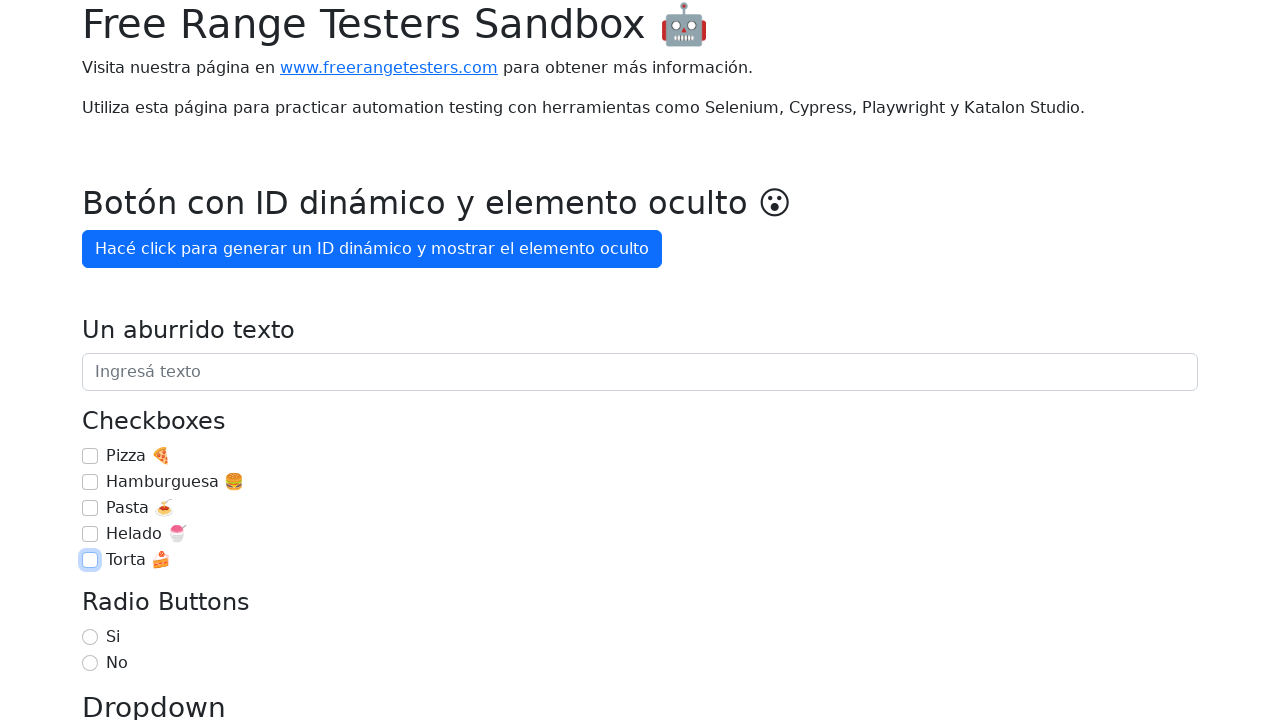